Navigates to a Valorant lineups website, selects a map from the map selector, clicks on different side buttons (attack/defense), scrolls to load lineup content, and opens a lineup box modal.

Starting URL: https://lineupsvalorant.com/

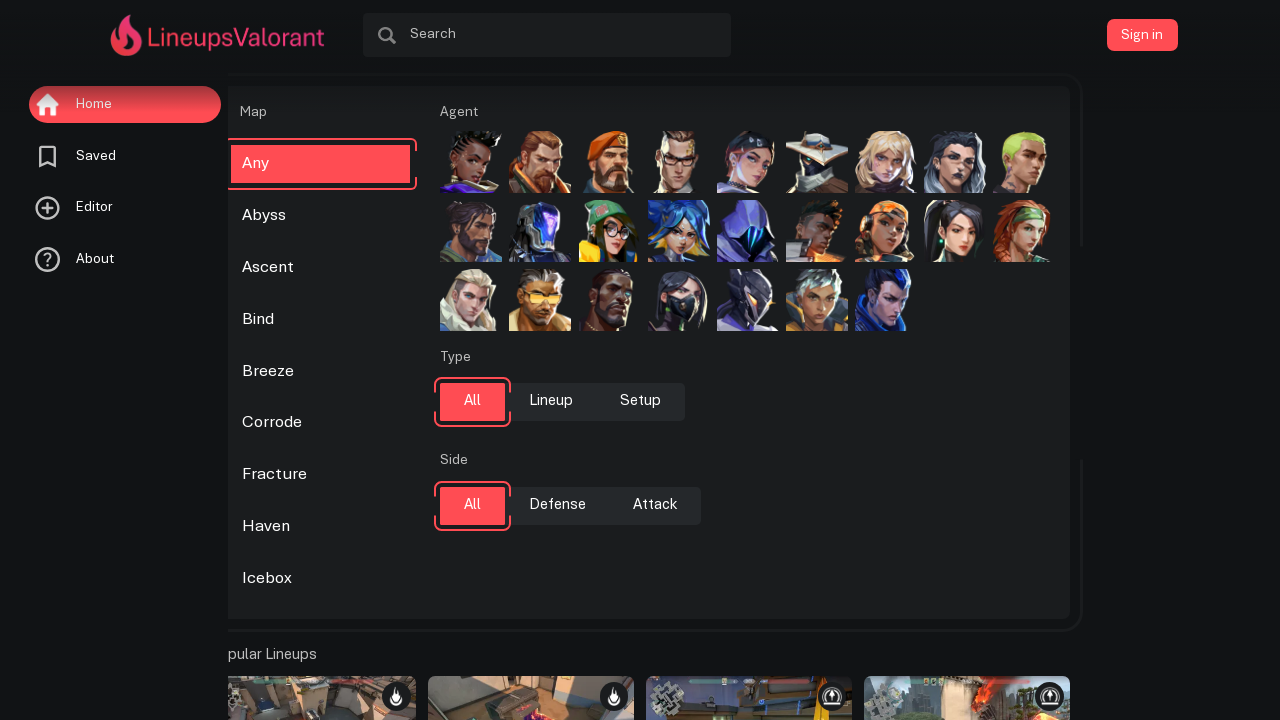

Page body loaded
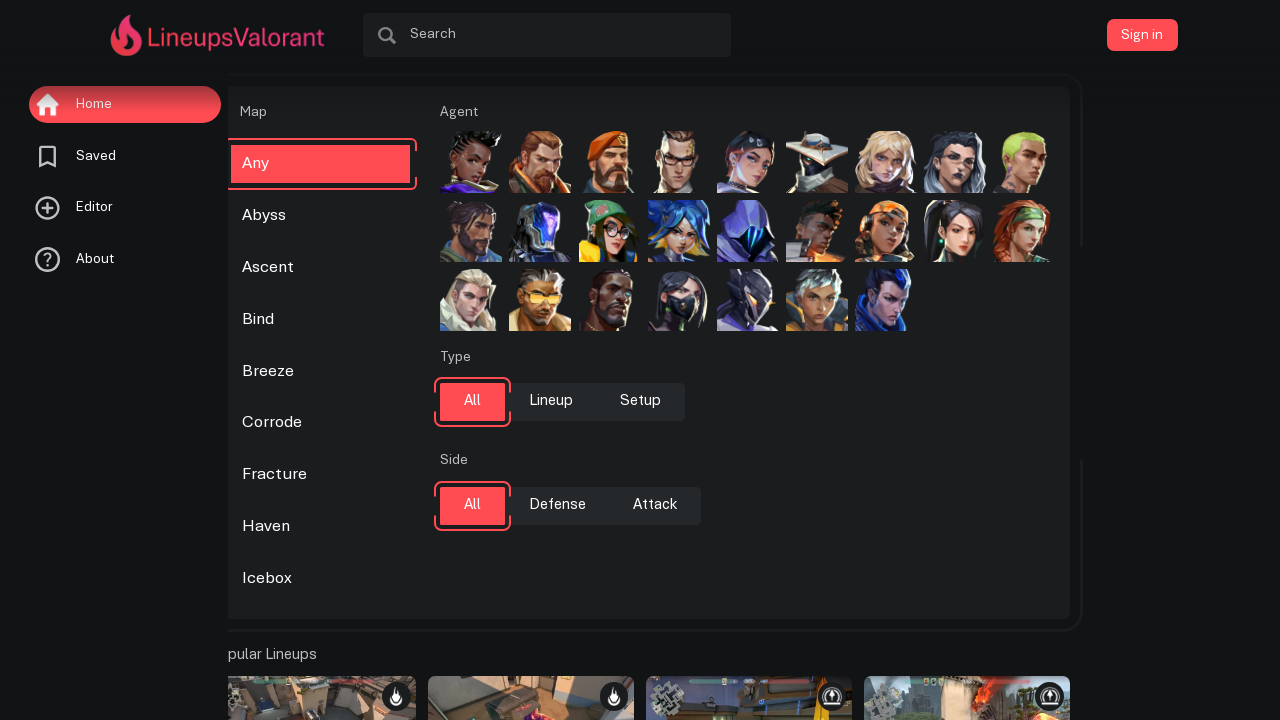

Map selector element loaded
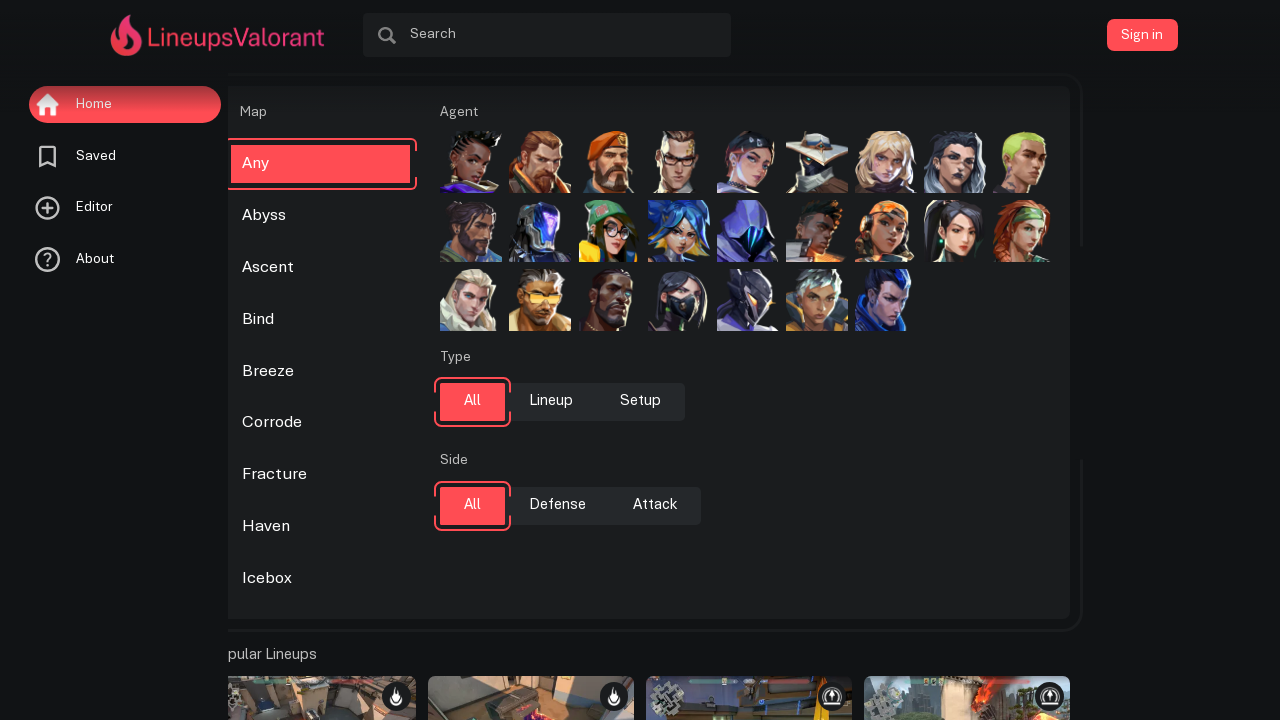

Found 13 map links in selector
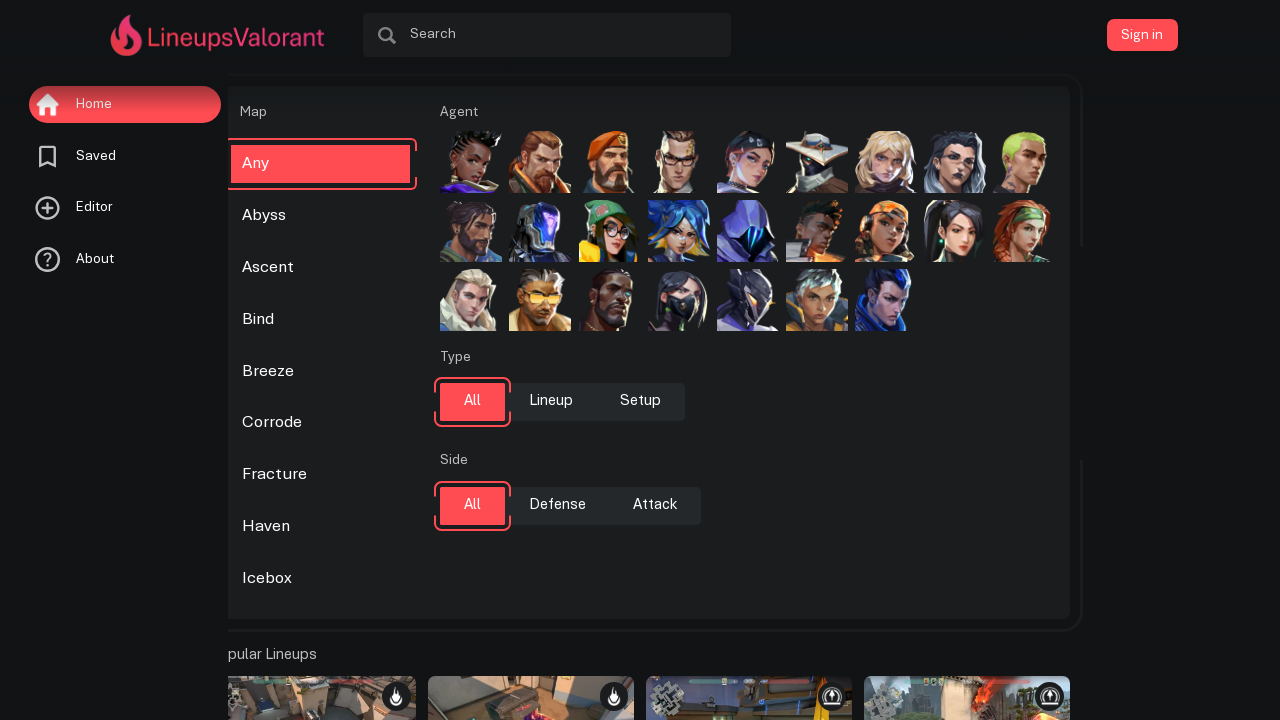

Scrolled second map link into view
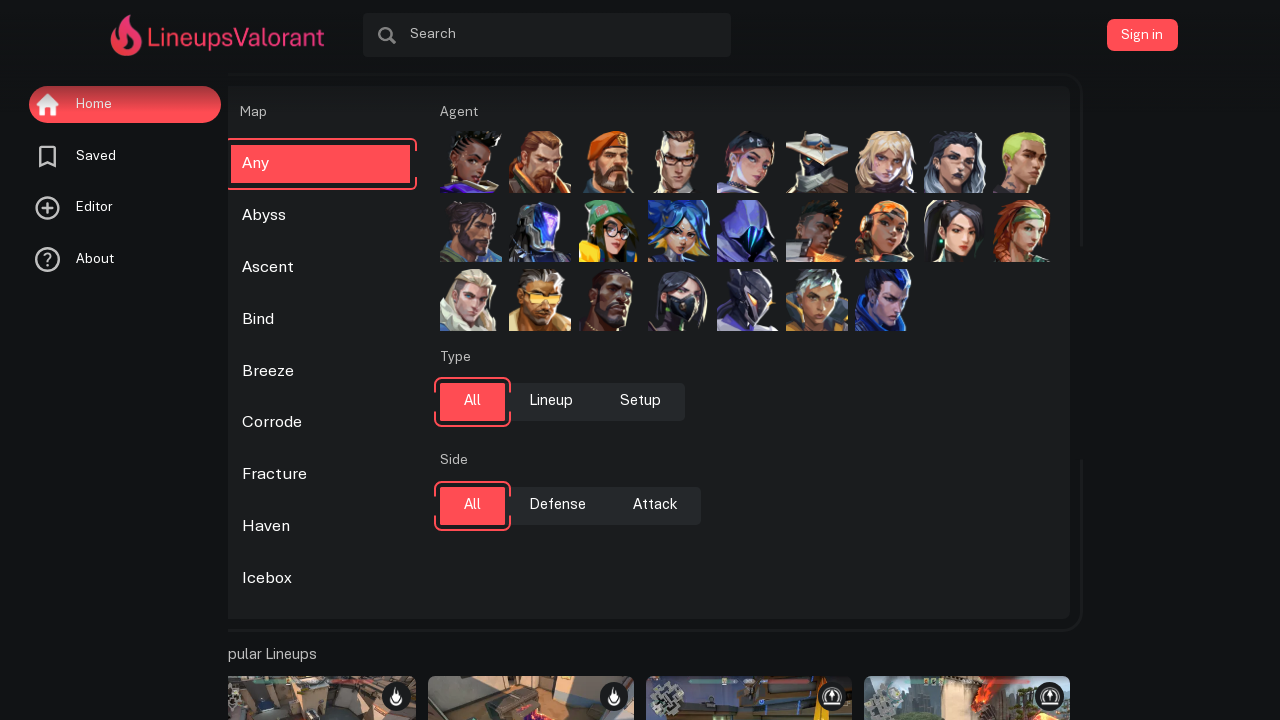

Clicked on second map link at (321, 216) on #map_selector a >> nth=1
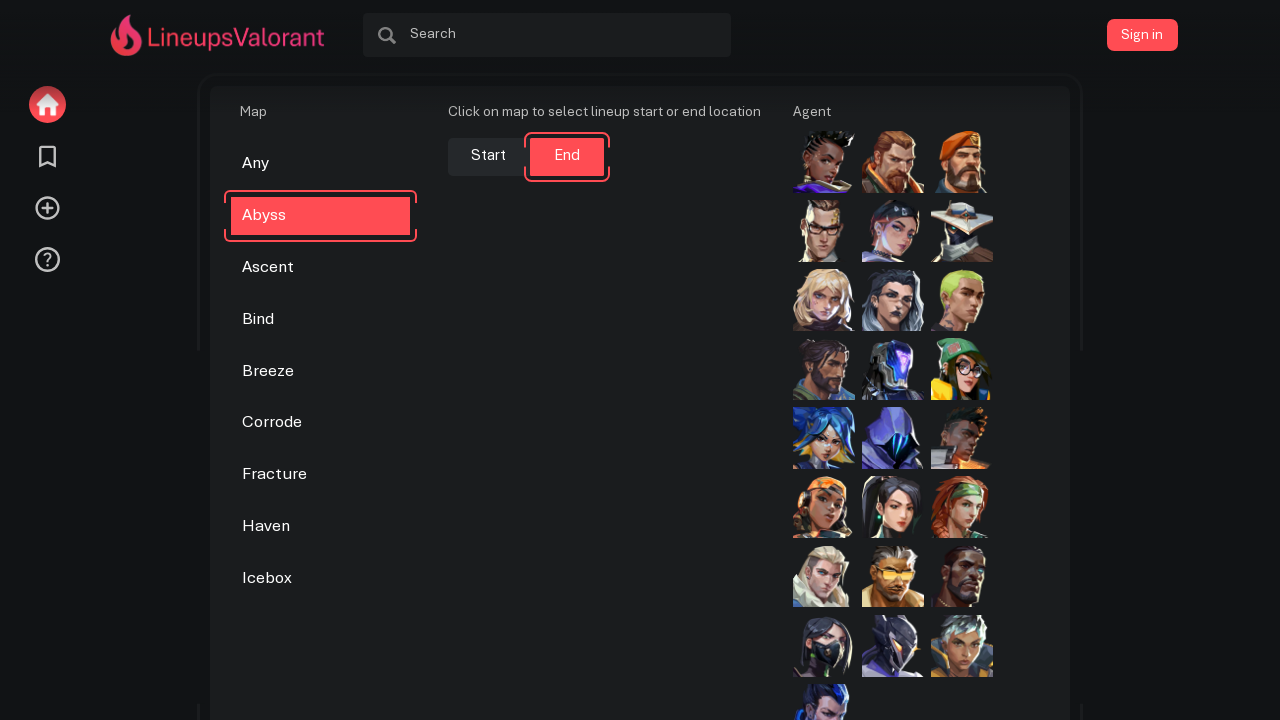

Lineup boxes loaded after map selection
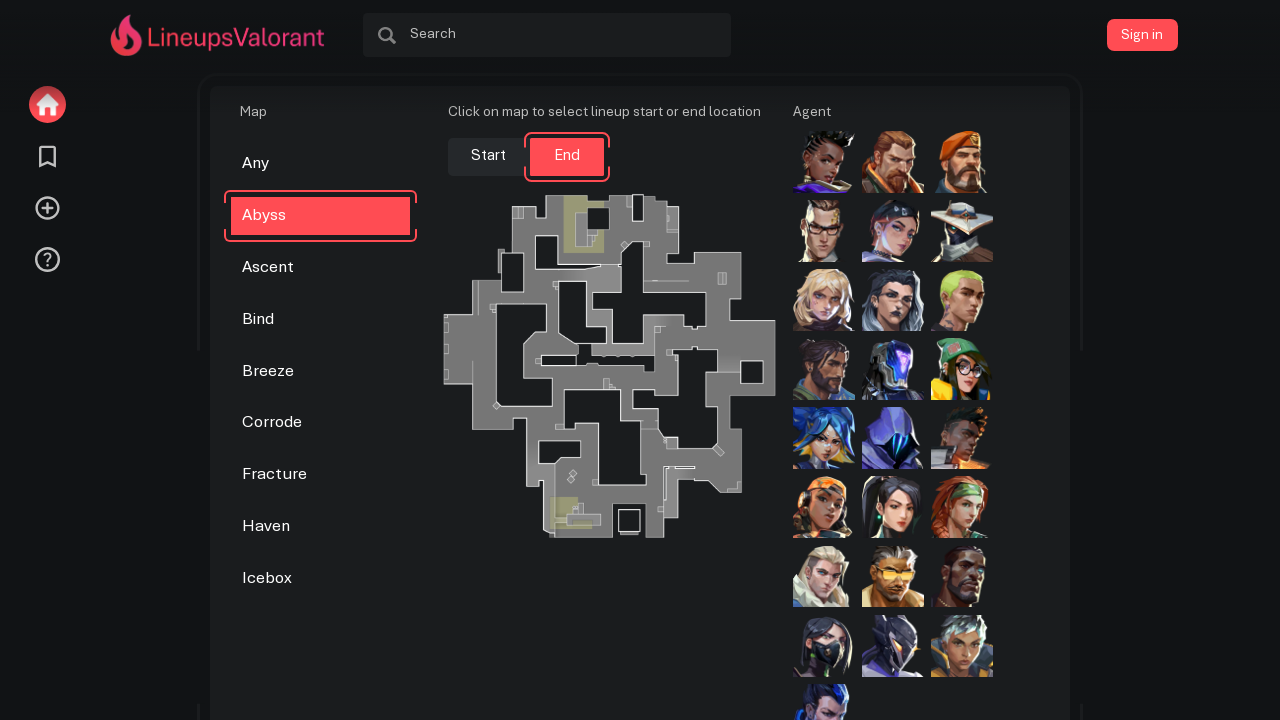

Found 3 side selector buttons
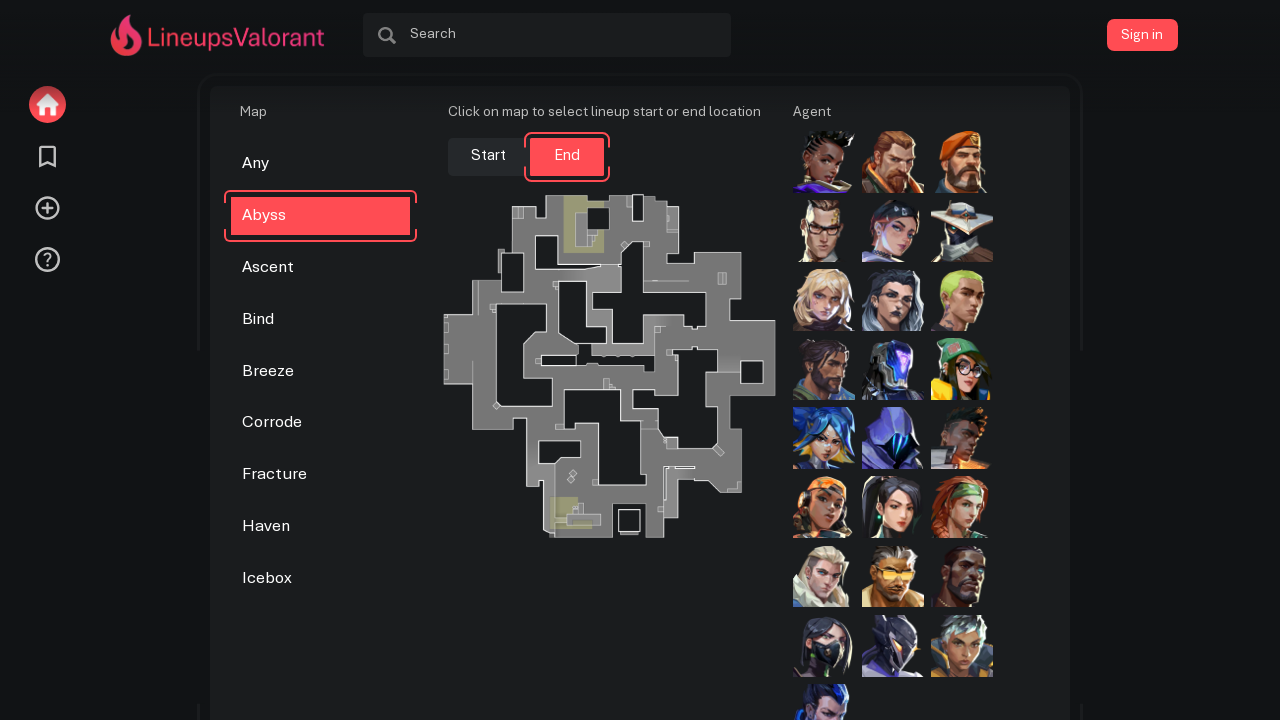

Scrolled first side button (attack/defense) into view
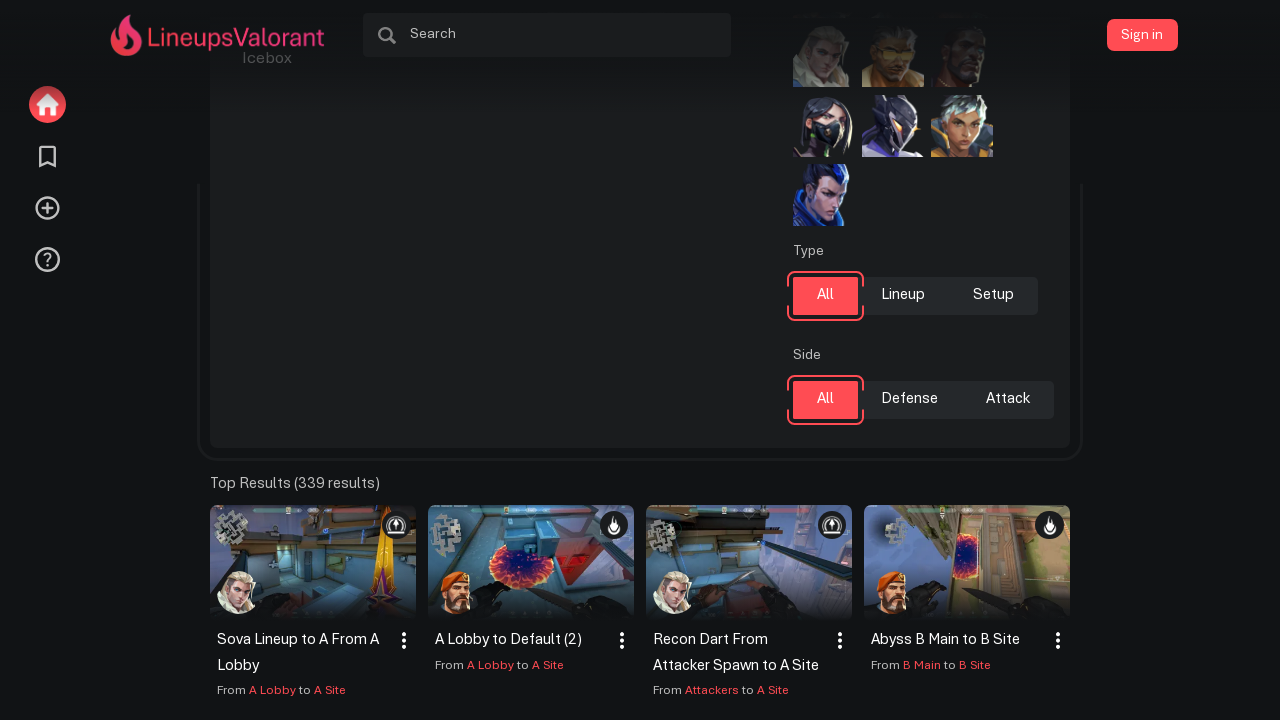

Clicked first side button at (825, 400) on #side_selector_parent .search_toggles button >> nth=0
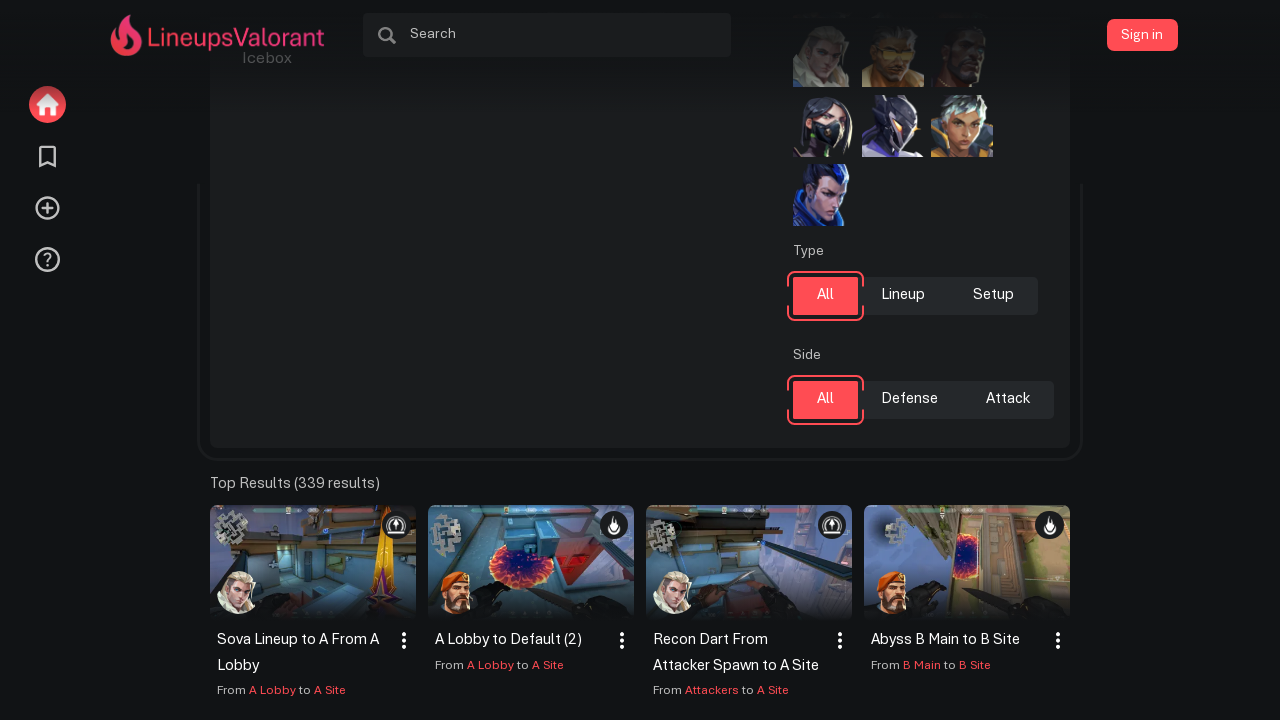

Waited 2 seconds for content to update after side button click
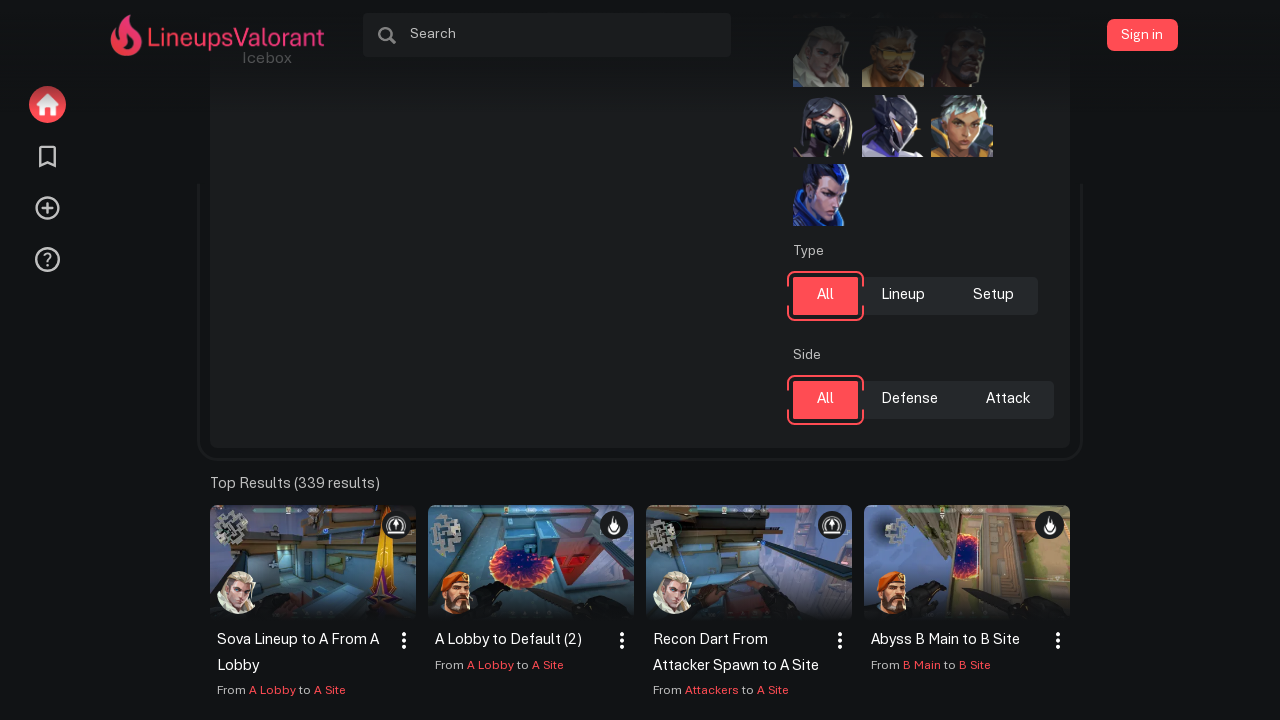

Scrolled page down to load more lineup content
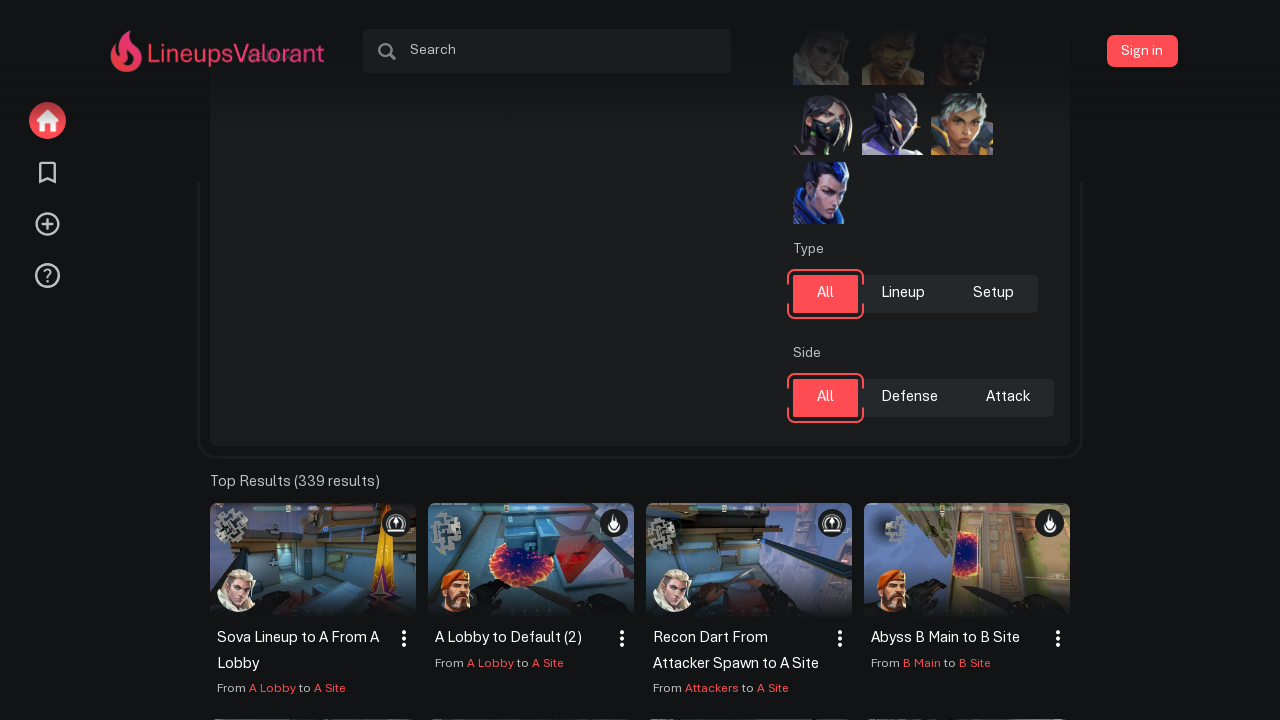

Waited 2 seconds for content to load after scrolling
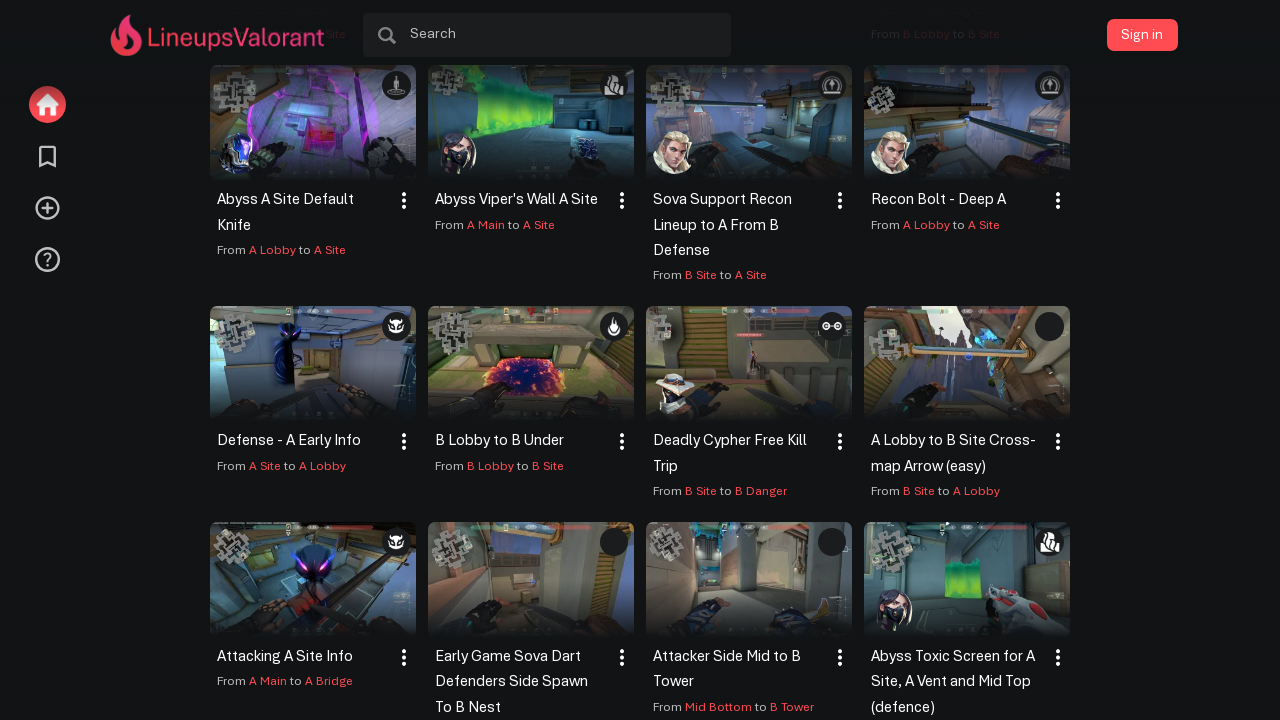

Lineup boxes are visible in the grid
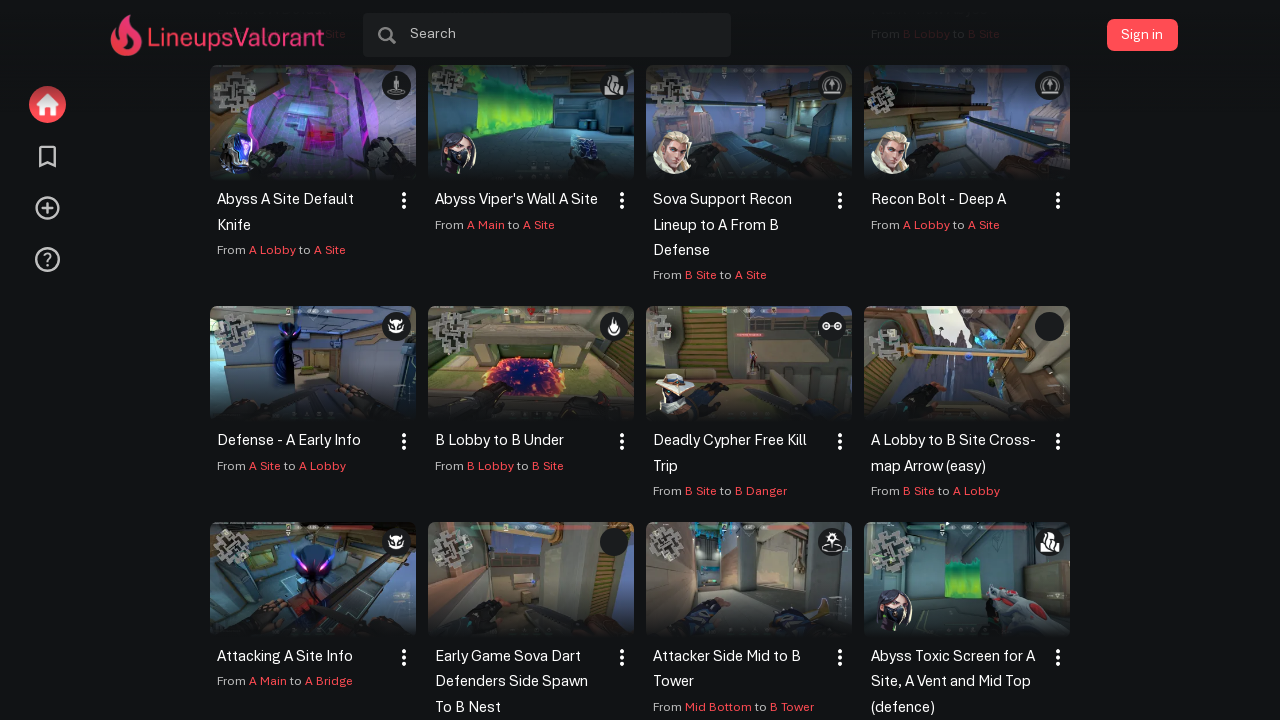

Scrolled first lineup box into view
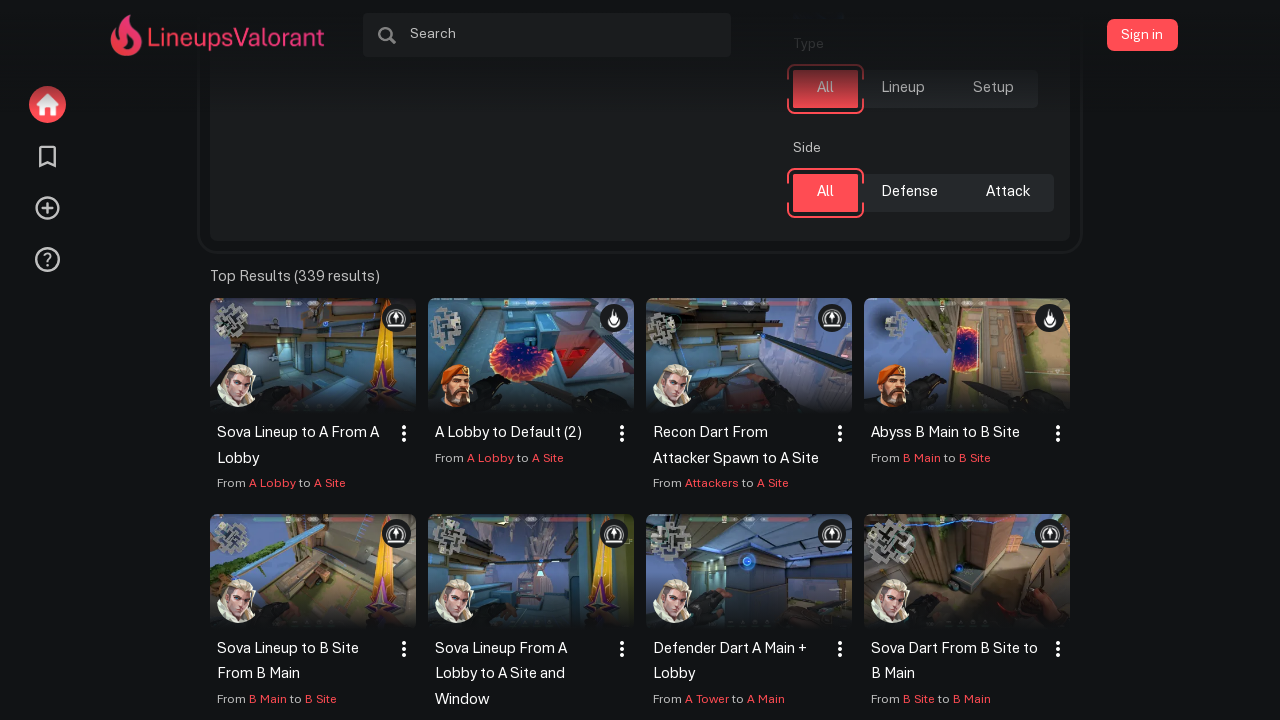

Clicked on first lineup box to open modal at (313, 400) on #lineups_grid .lineup-box >> nth=0
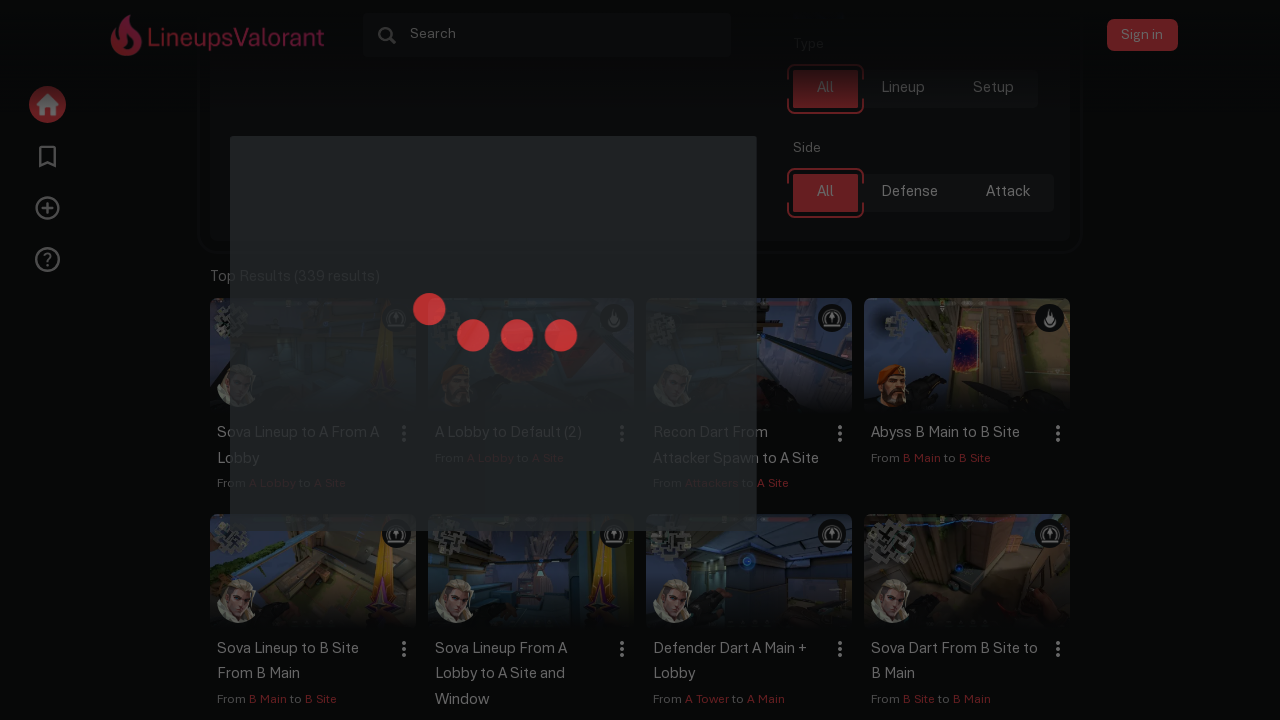

Waited 2 seconds for lineup modal to appear
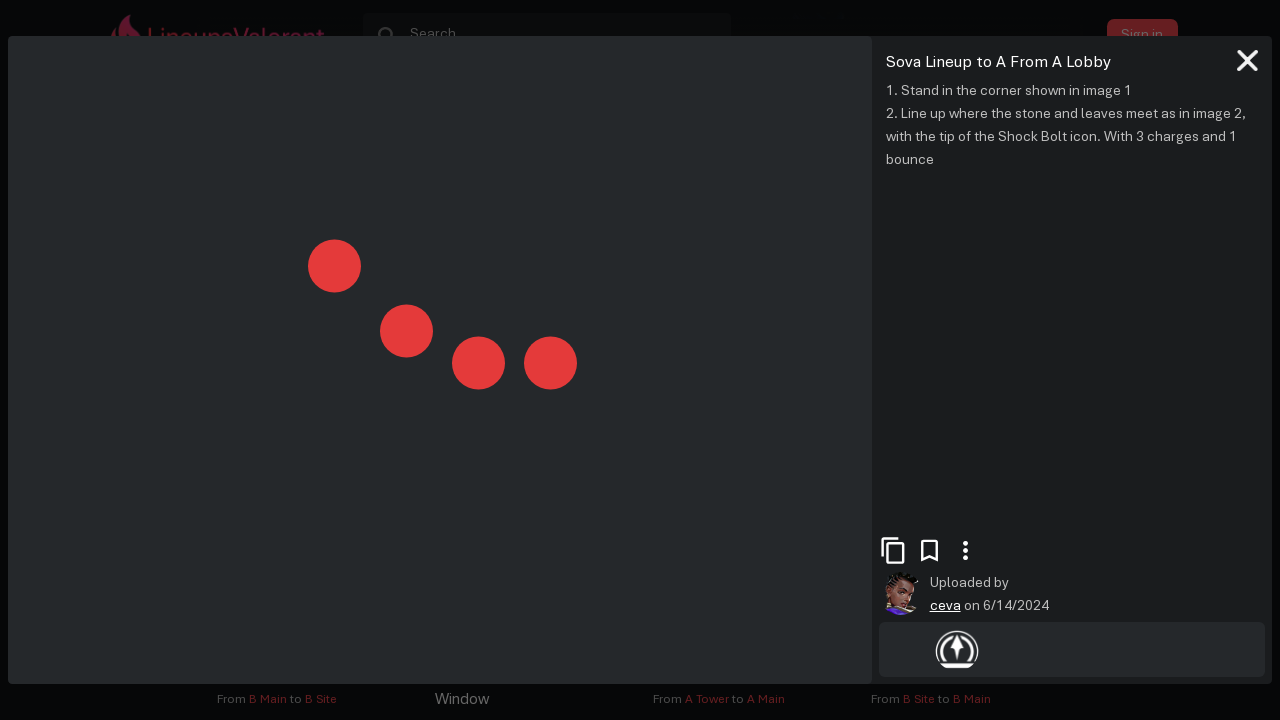

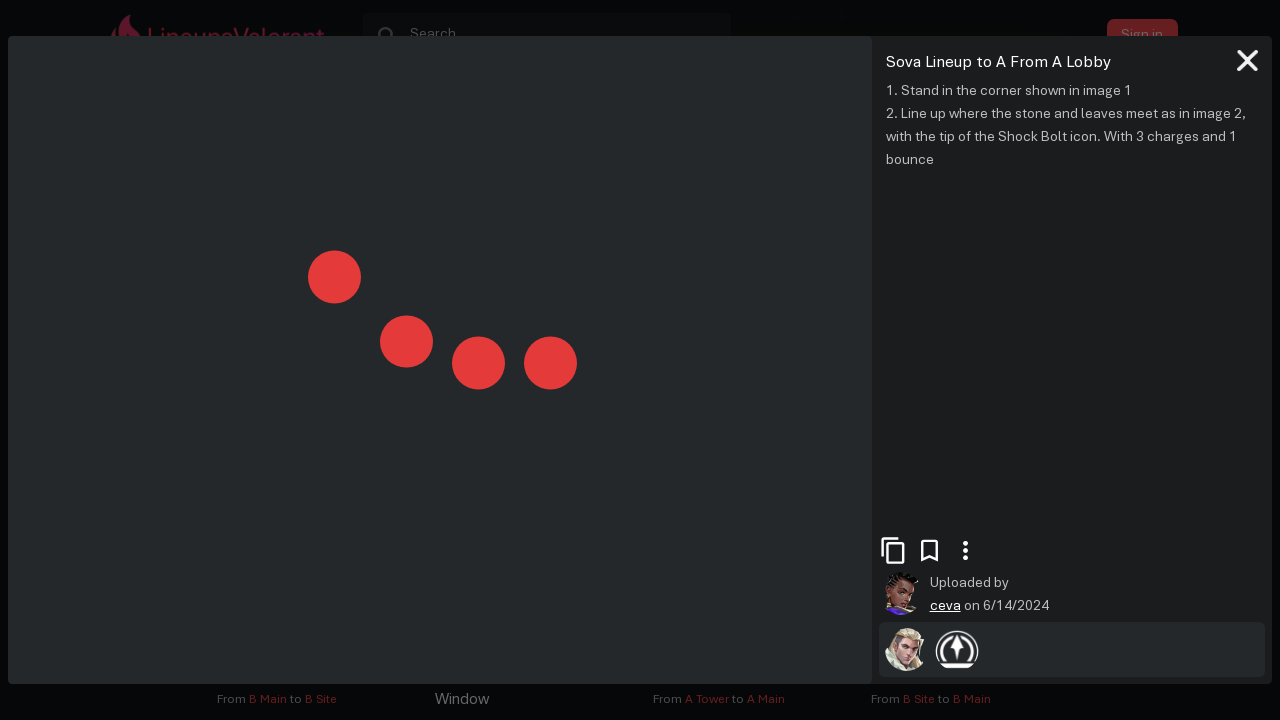